Navigates sequentially through three different websites: Coders Lab main site, a test e-commerce store, and a test hotel booking site

Starting URL: https://coderslab.pl/pl

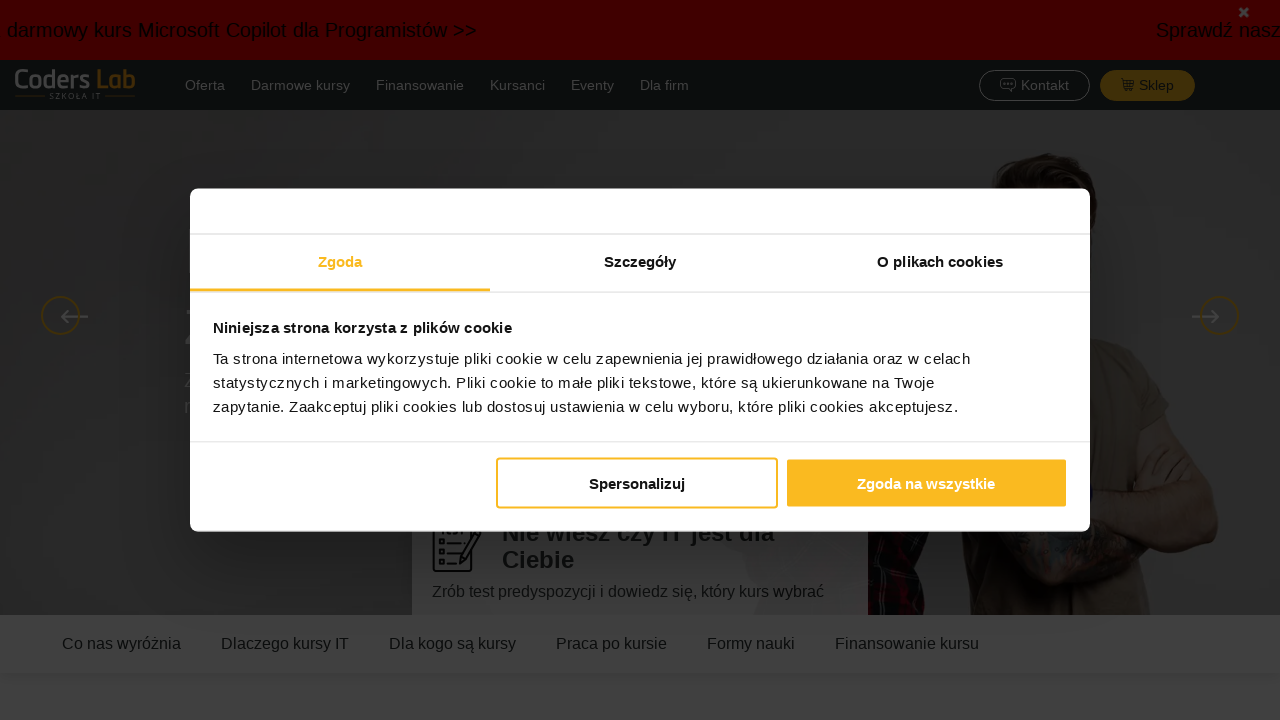

Navigated to test e-commerce store
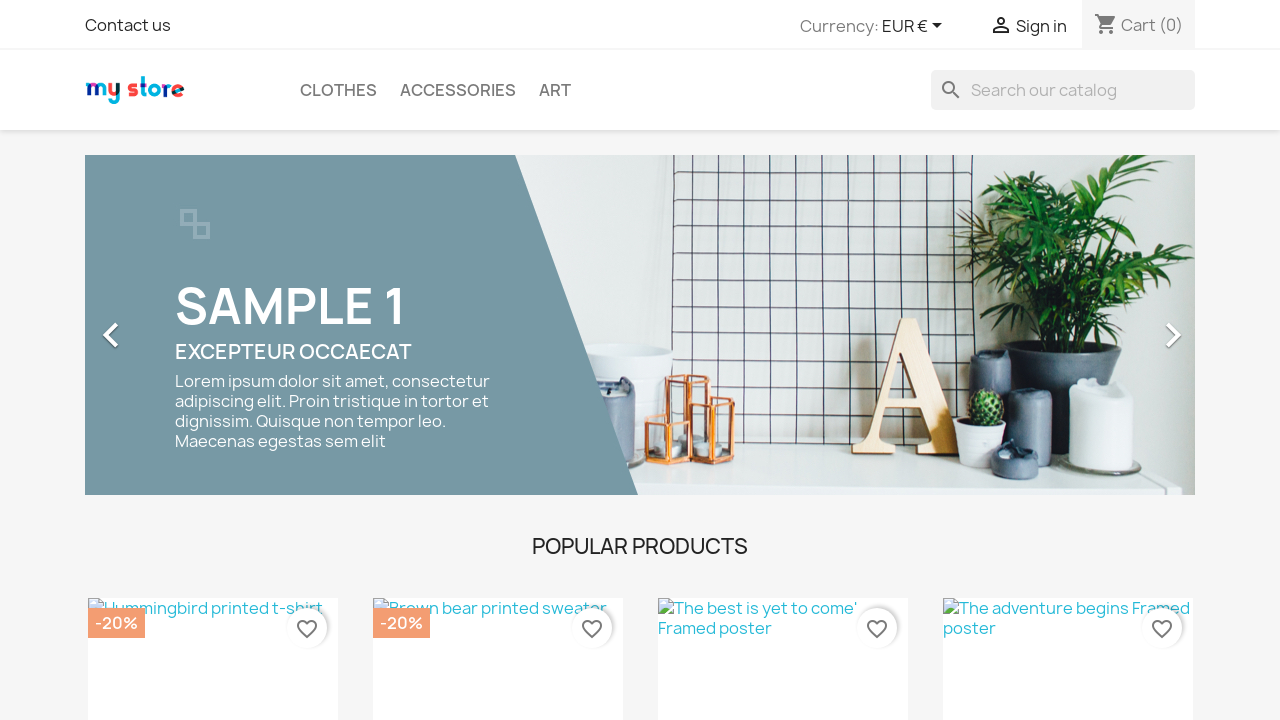

E-commerce store page loaded
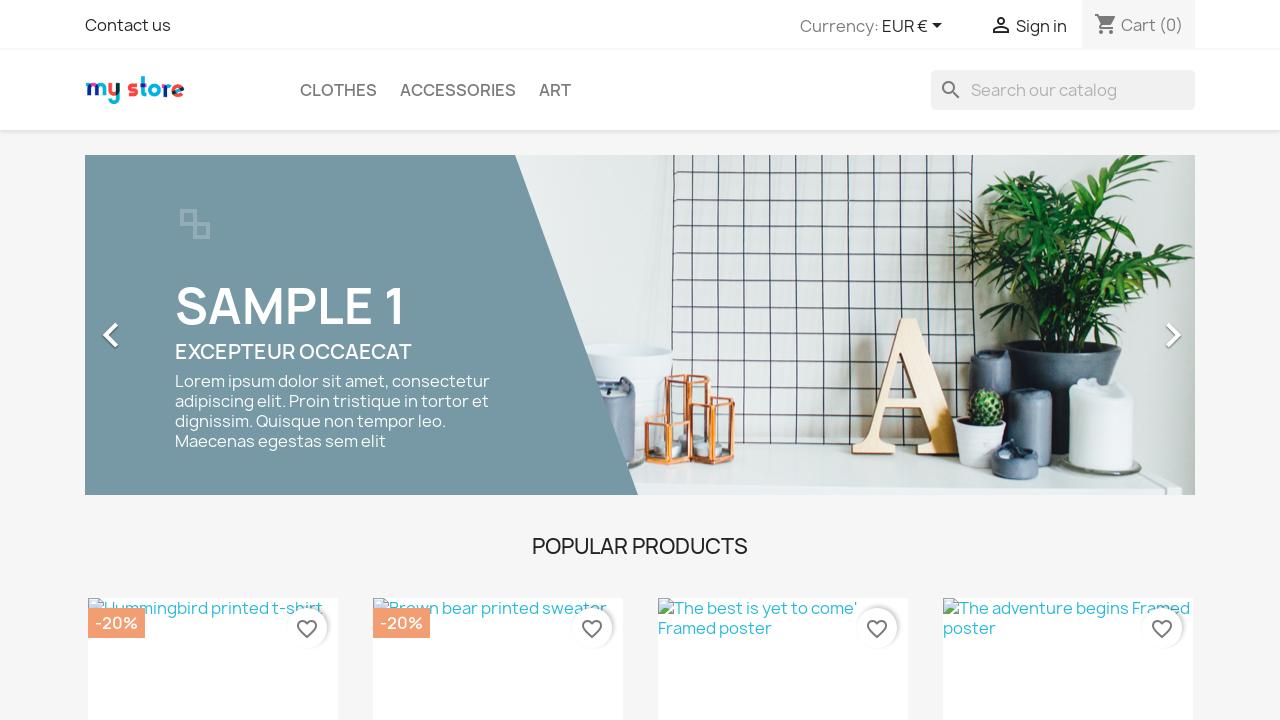

Navigated to test hotel booking site
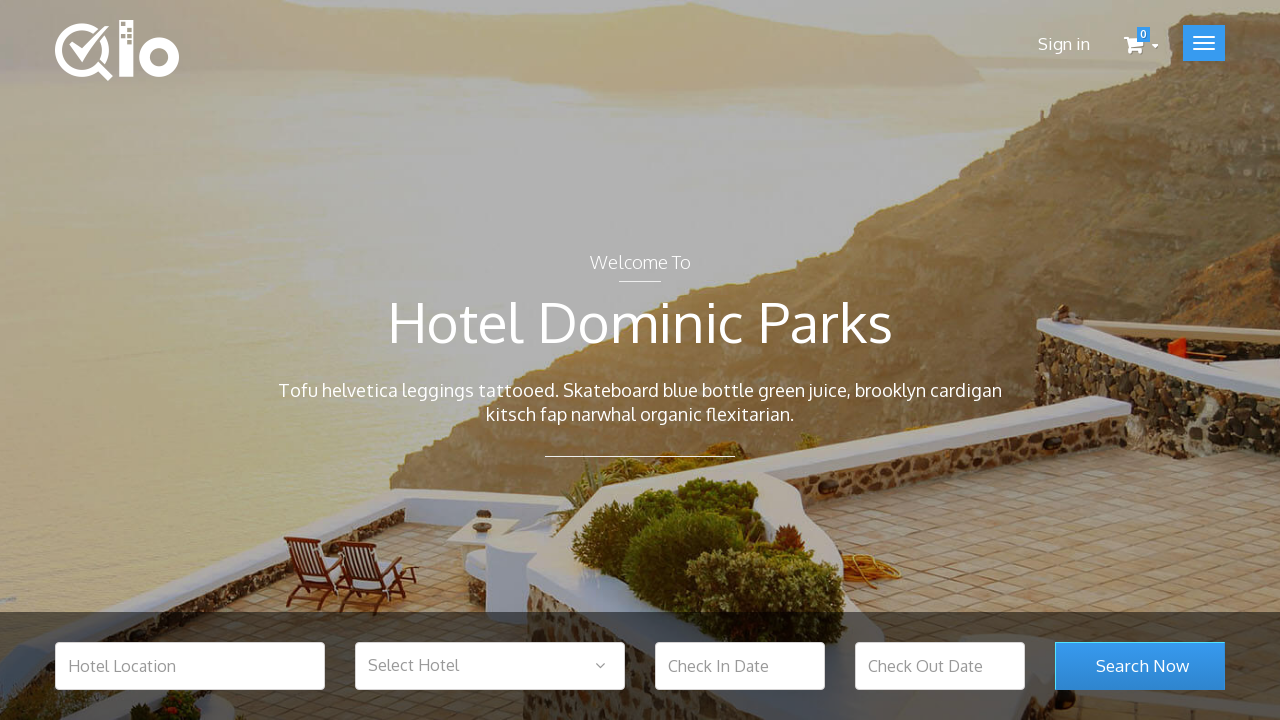

Hotel booking site page loaded
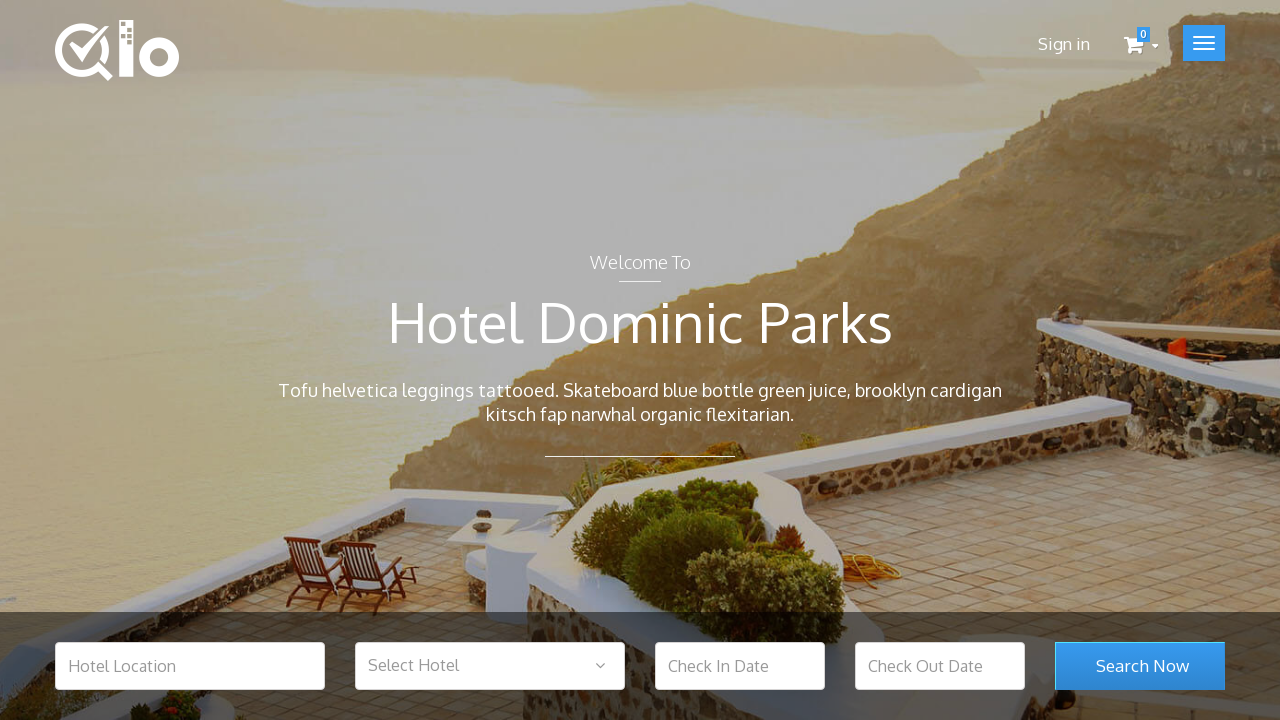

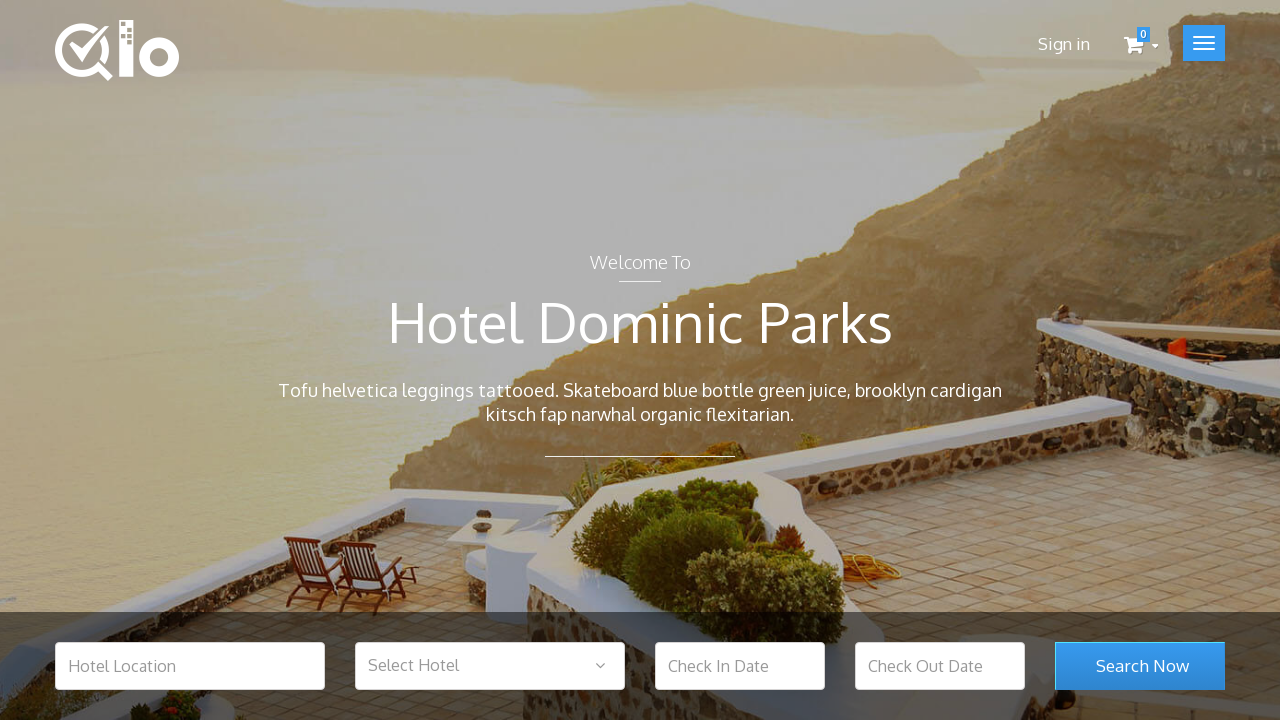